Opens the Argos UK homepage and waits for it to load

Starting URL: https://www.argos.co.uk/

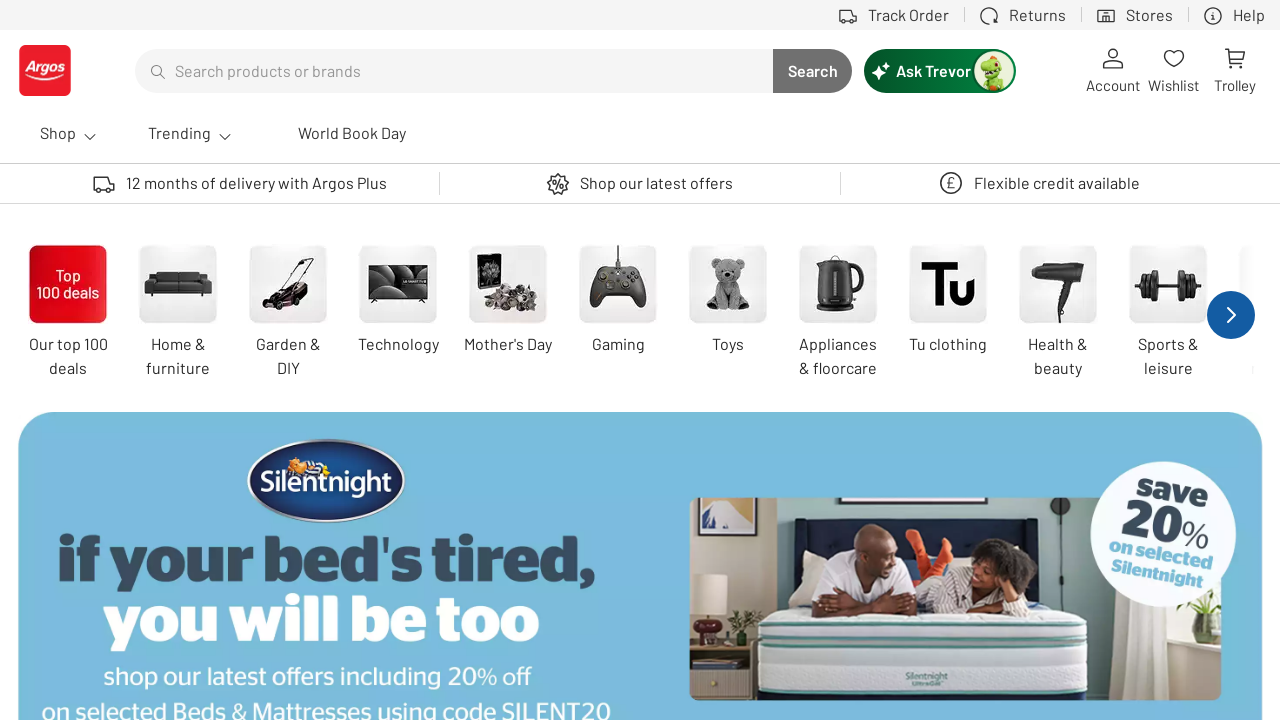

Argos UK homepage loaded and DOM content ready
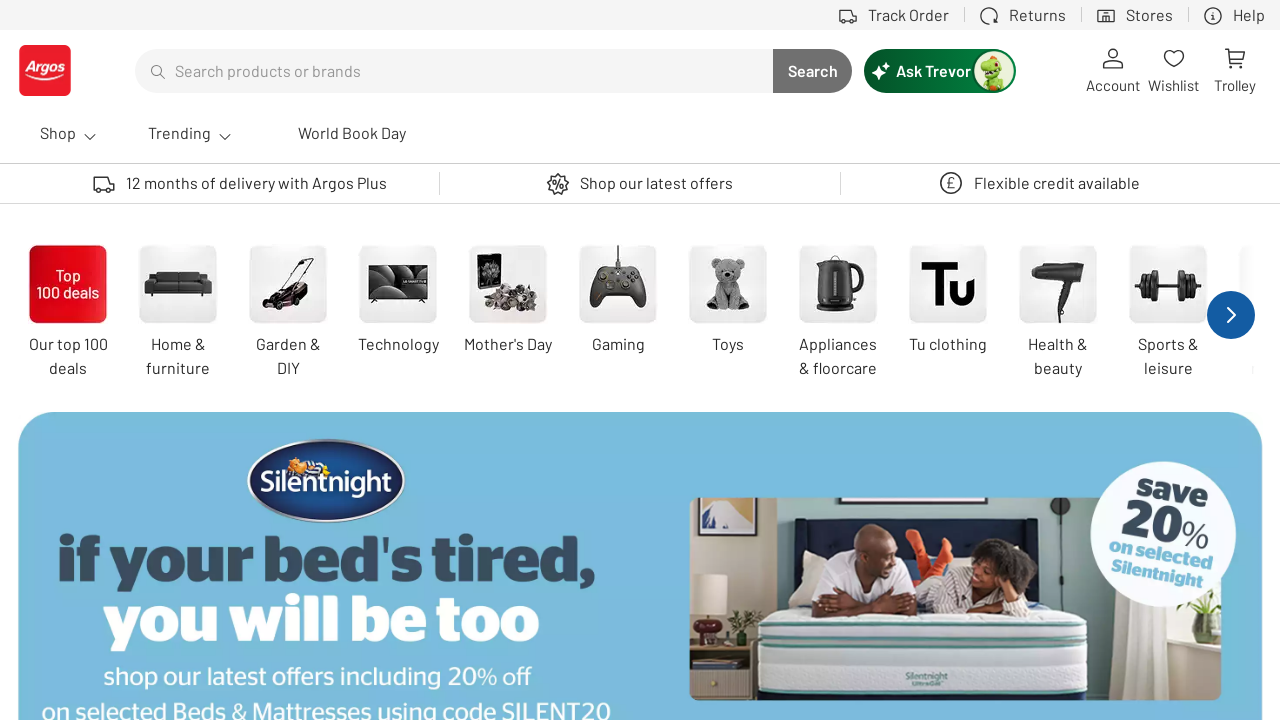

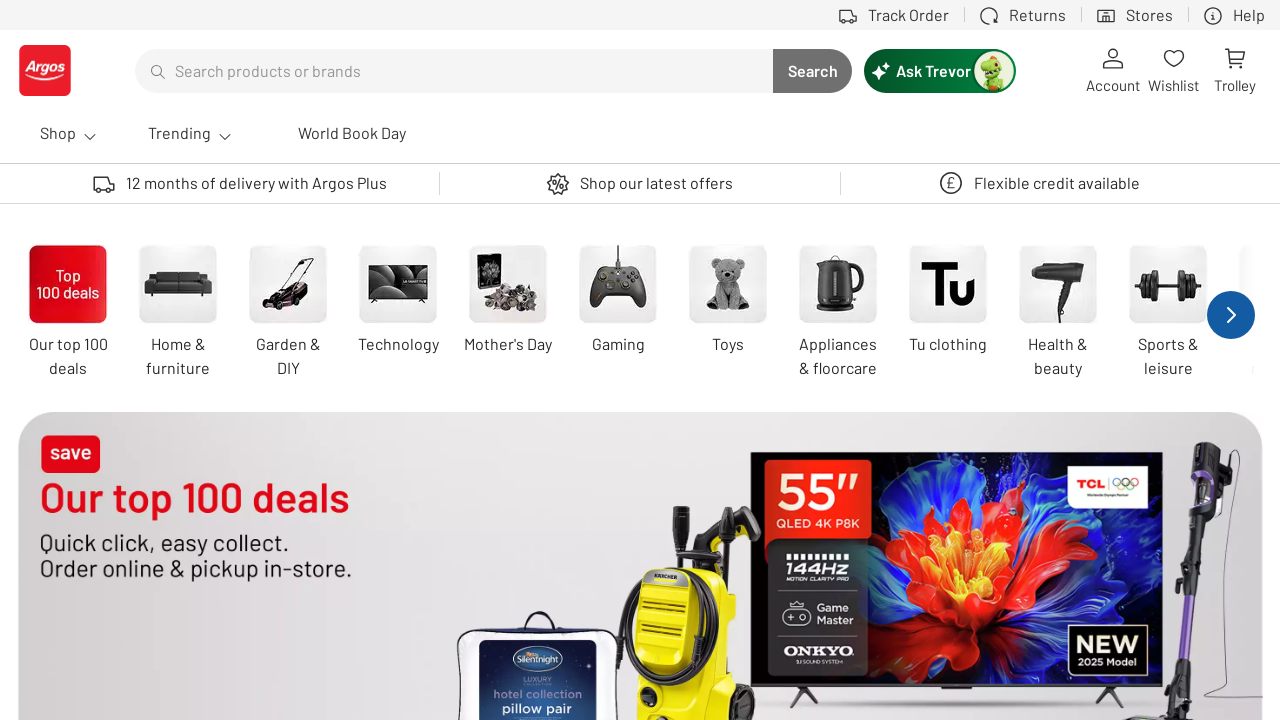